Tests the guest name input field on a reservation app by entering a username and verifying the value is correctly stored in the input field. This is a parameterized test that runs with multiple Japanese usernames.

Starting URL: http://example.selenium.jp/reserveApp

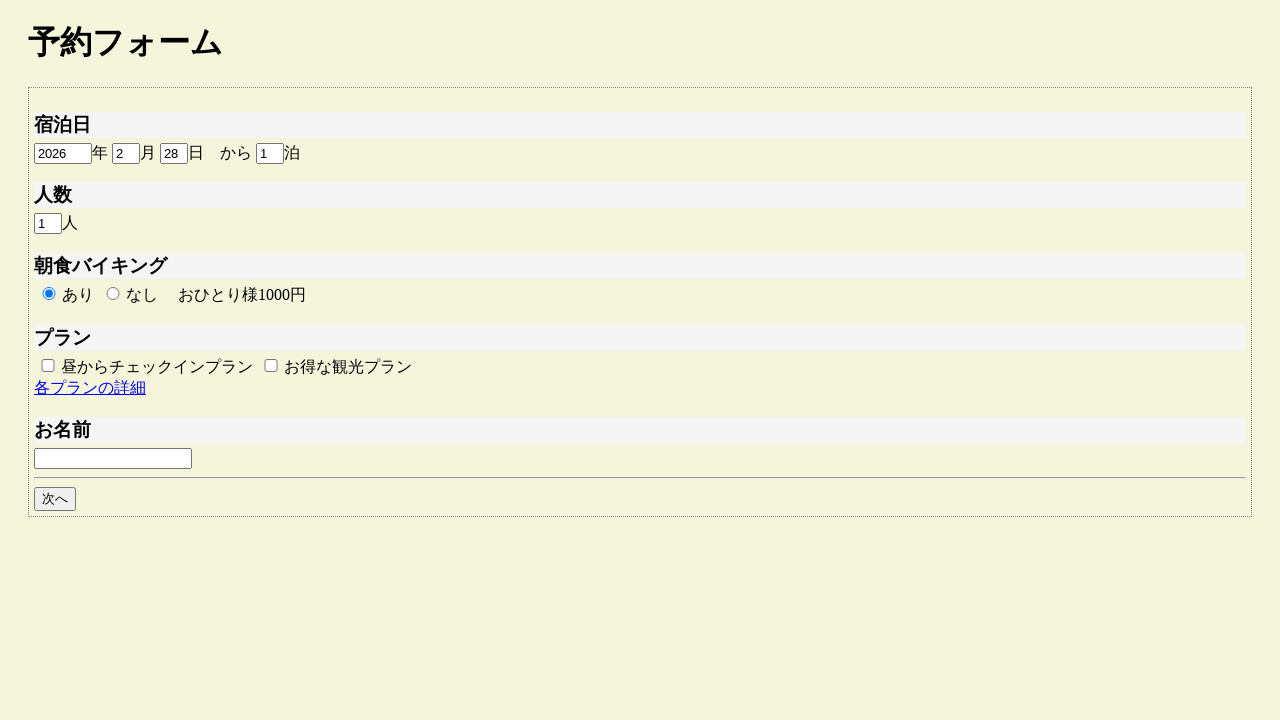

Filled guest name input field with 'サンプルユーザ' on #guestname
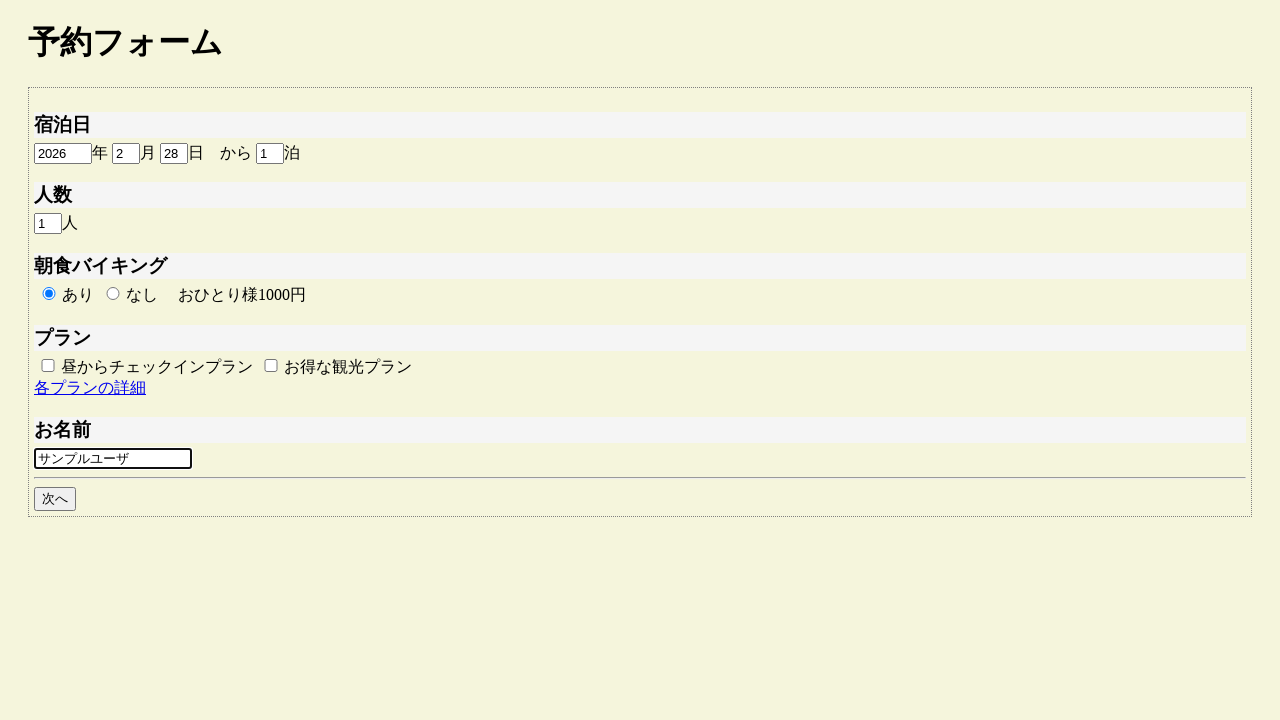

Waited 1000ms for input value to be set
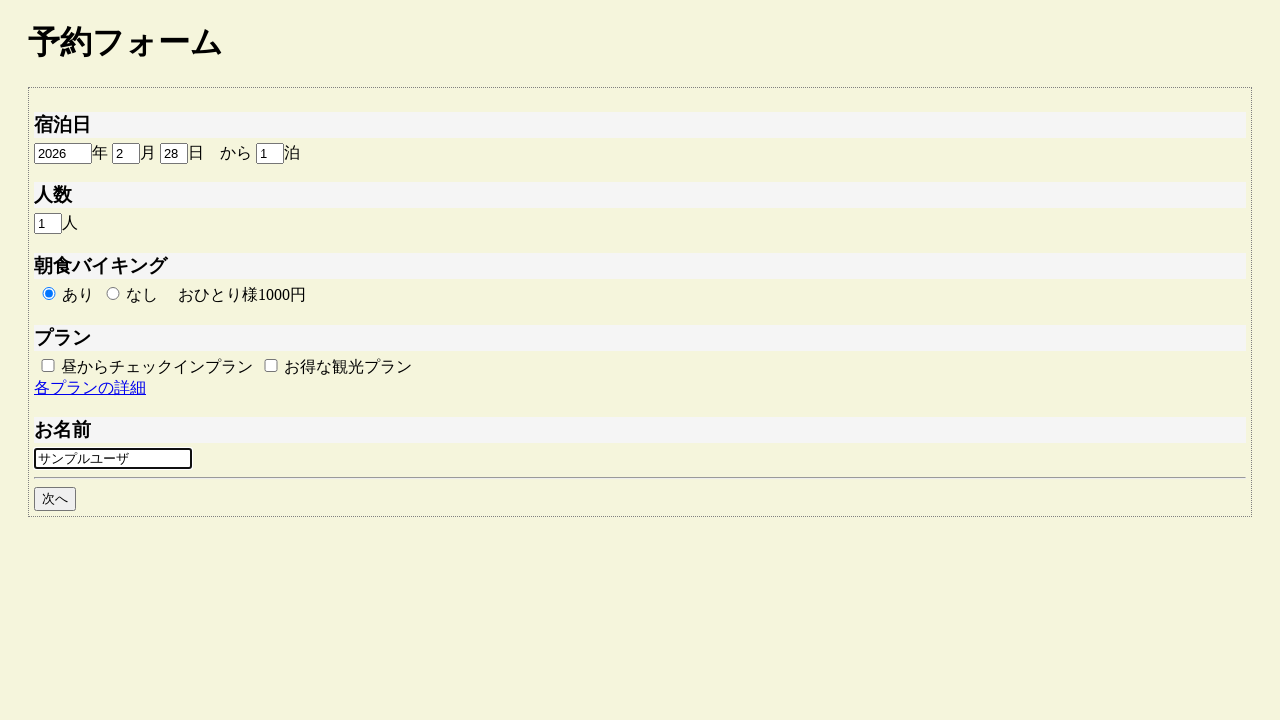

Retrieved guest name input value
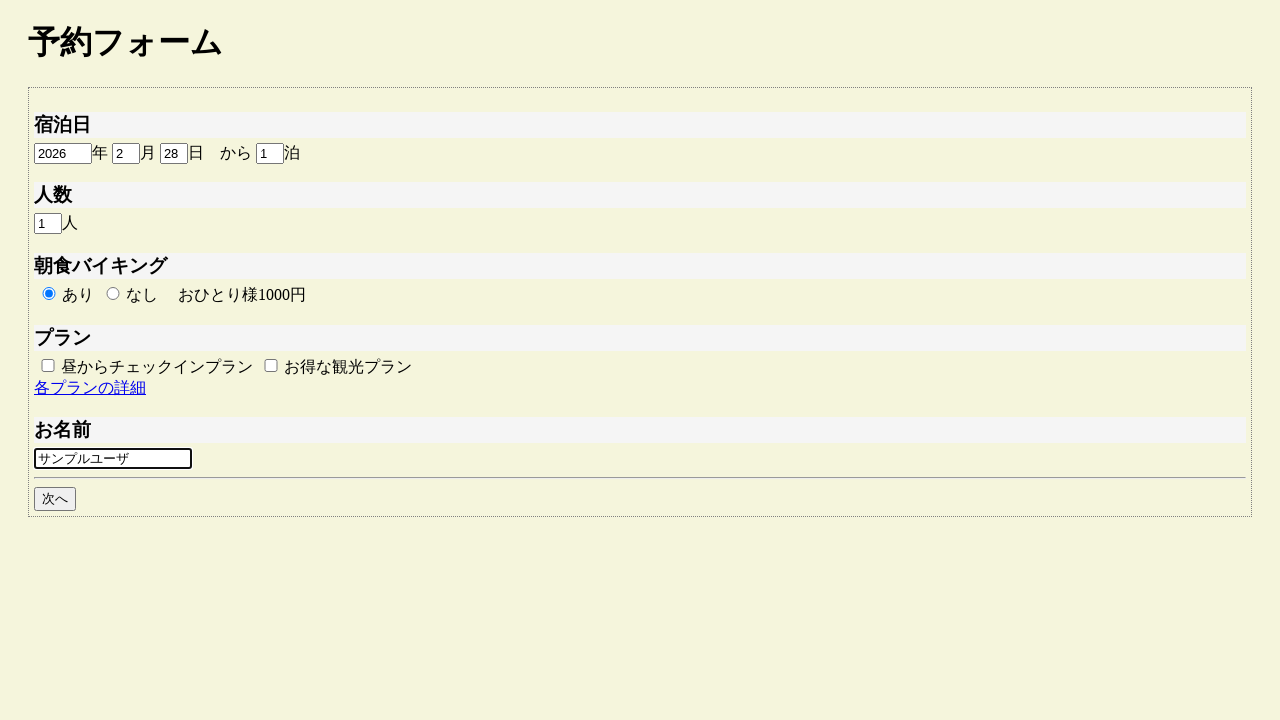

Verified guest name input contains correct value 'サンプルユーザ'
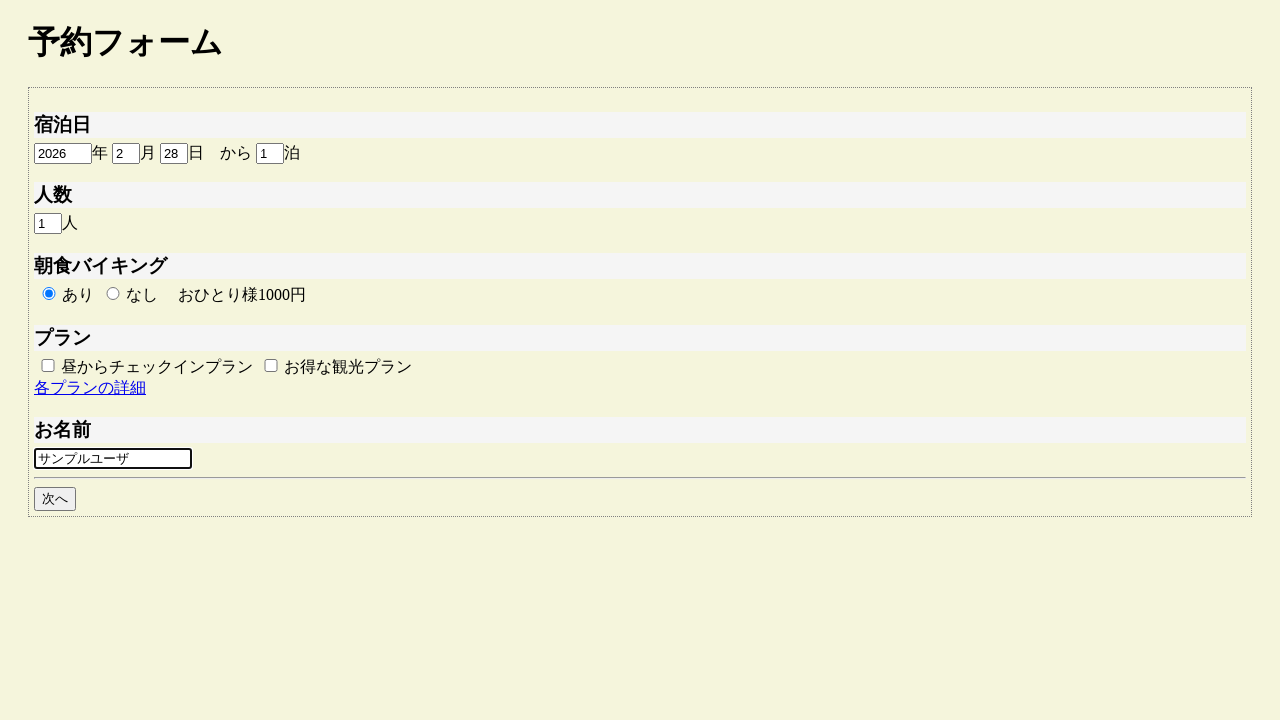

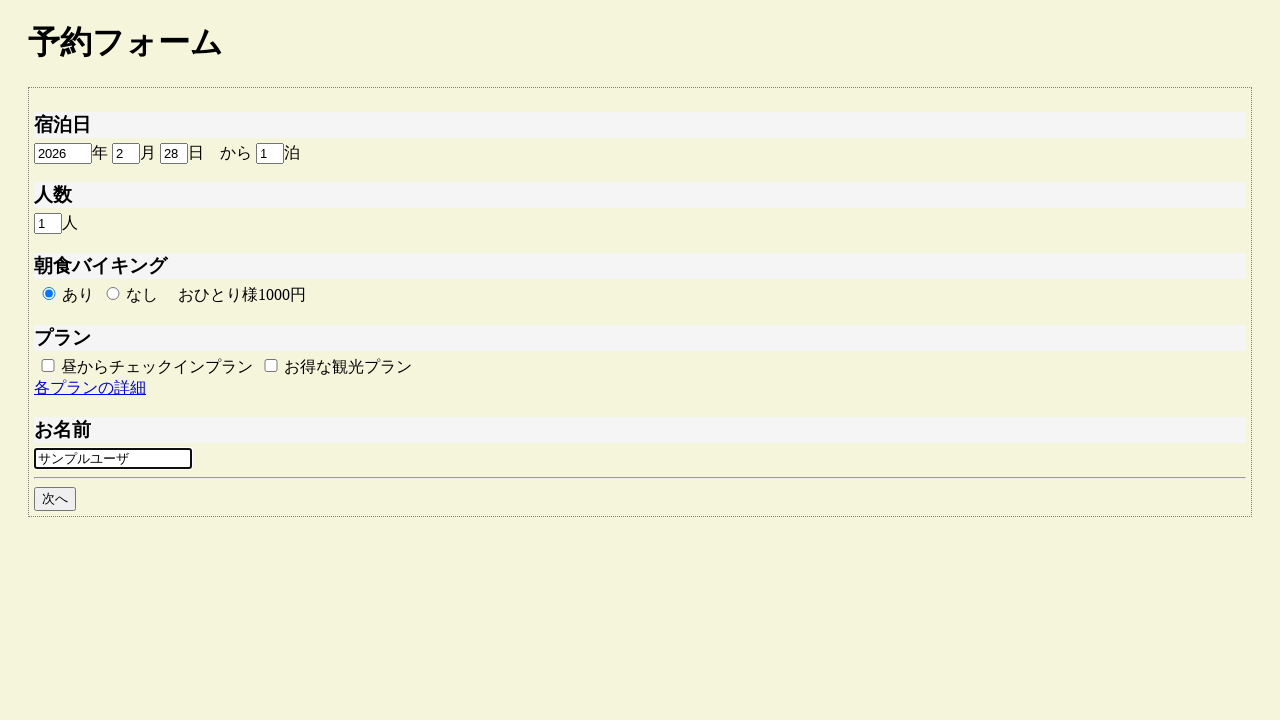